Tests JavaScript alert handling by clicking a button that triggers an alert, accepting the alert, and verifying the result message is displayed correctly.

Starting URL: https://testcenter.techproeducation.com/index.php?page=javascript-alerts

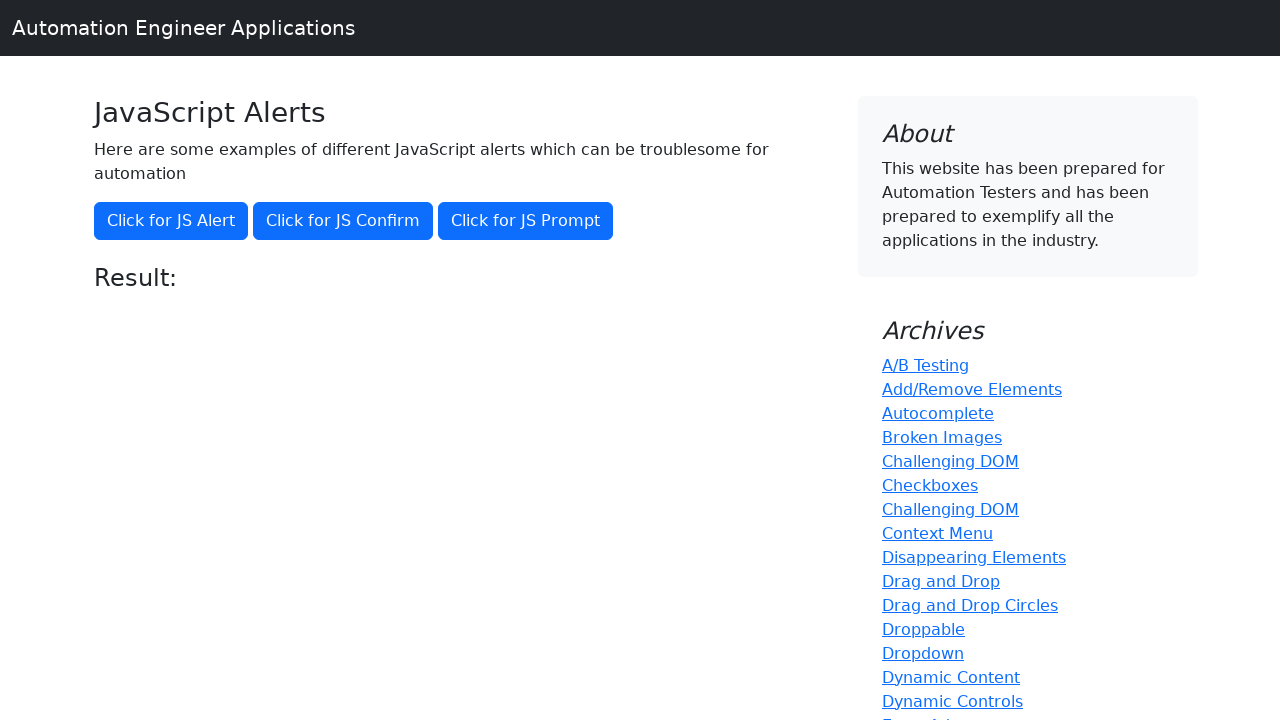

Navigated to JavaScript alerts test page
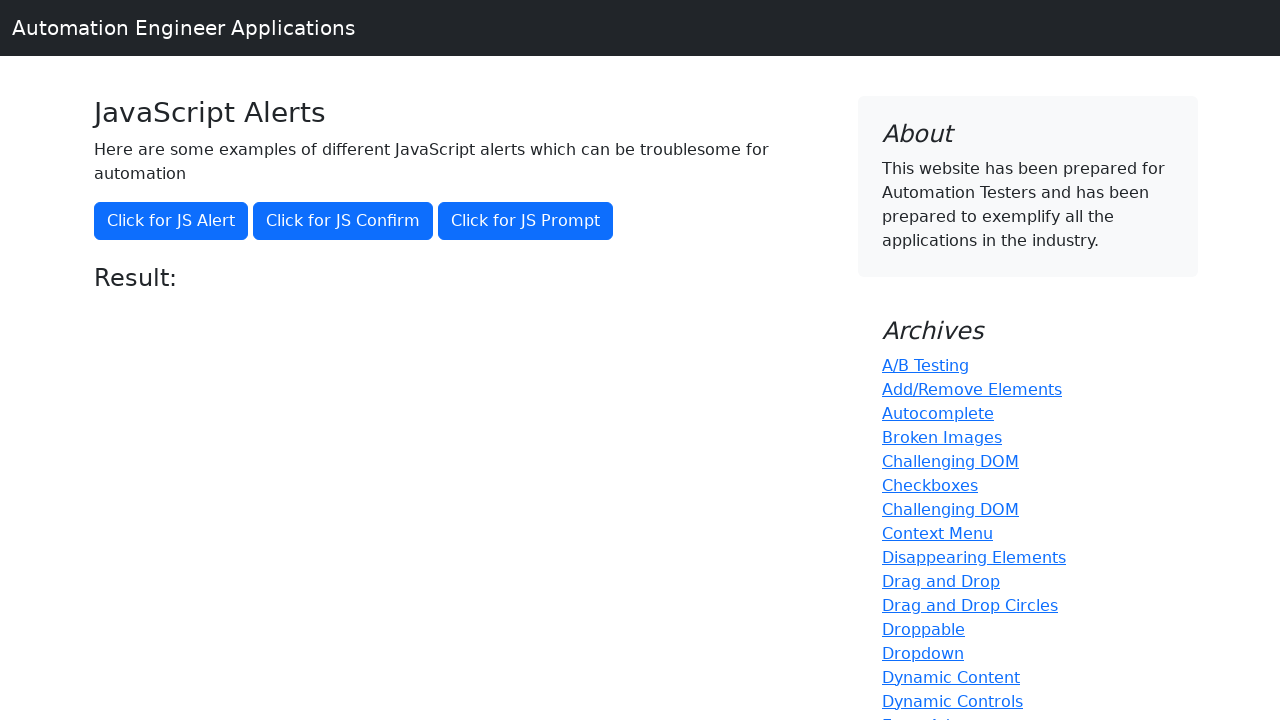

Clicked button to trigger JavaScript alert at (171, 221) on xpath=//button[@onclick='jsAlert()']
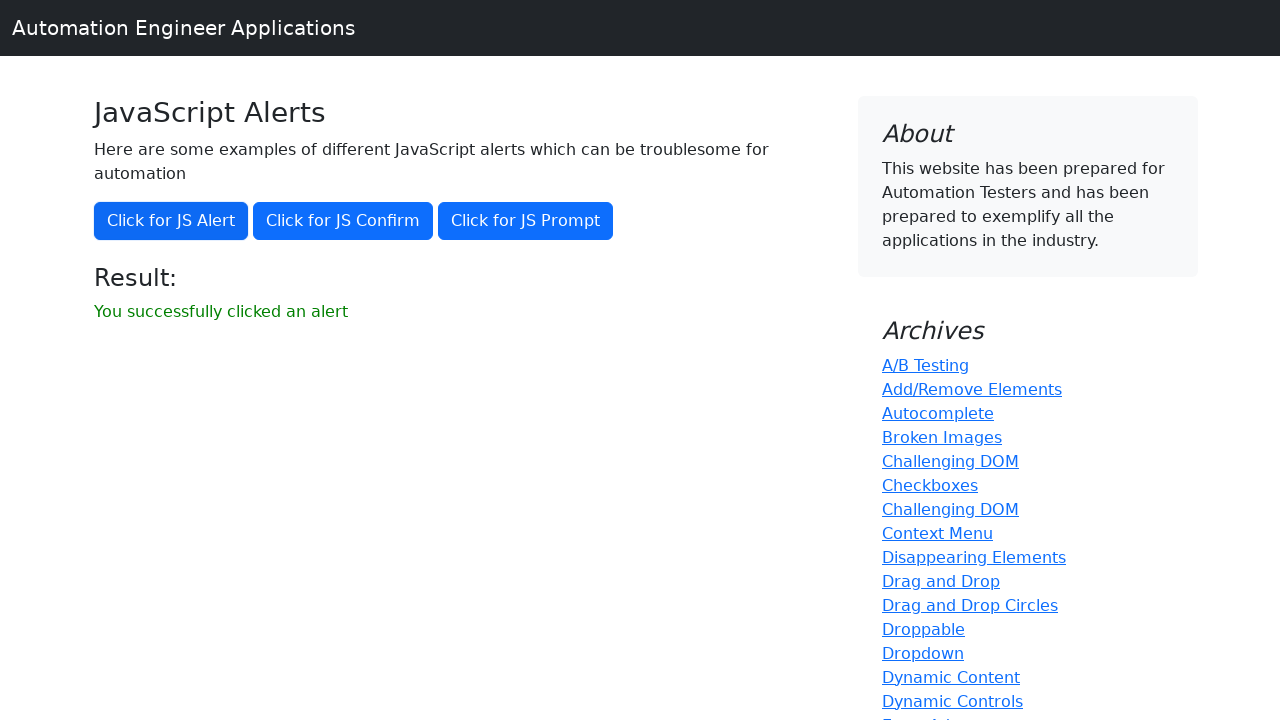

Set up dialog handler and accepted the alert
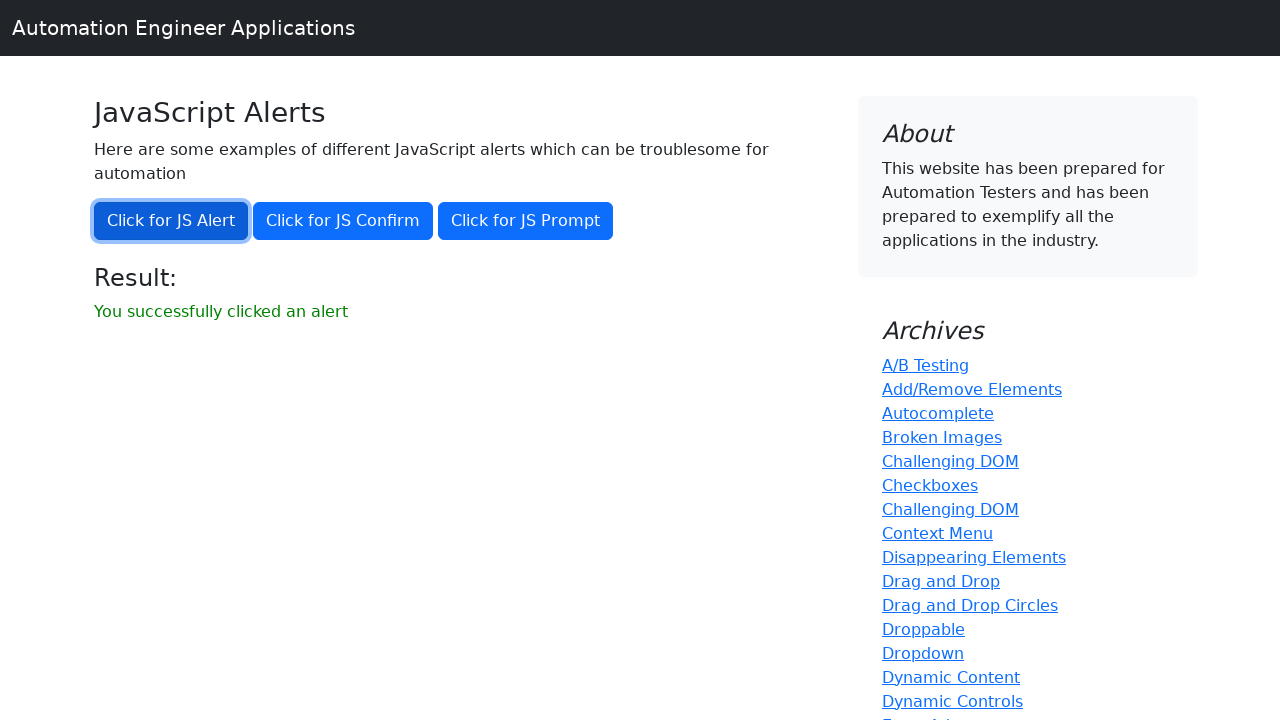

Result message element appeared after accepting alert
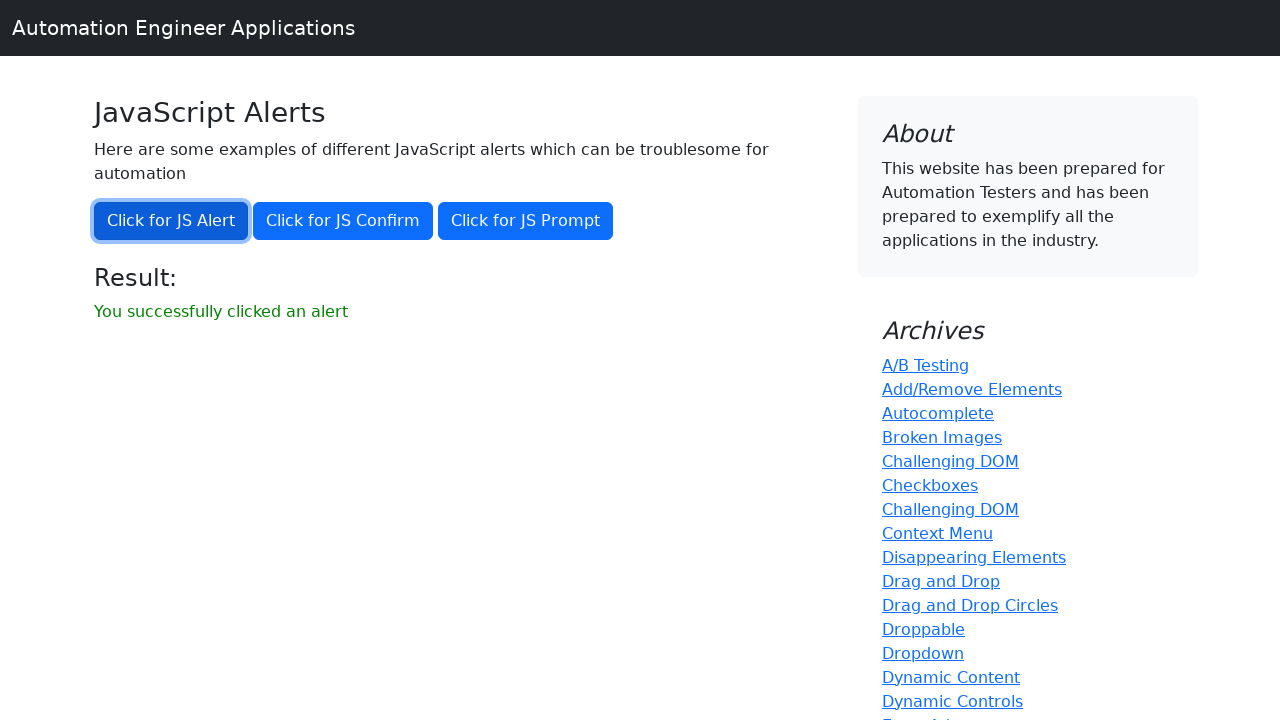

Retrieved result text: 'You successfully clicked an alert'
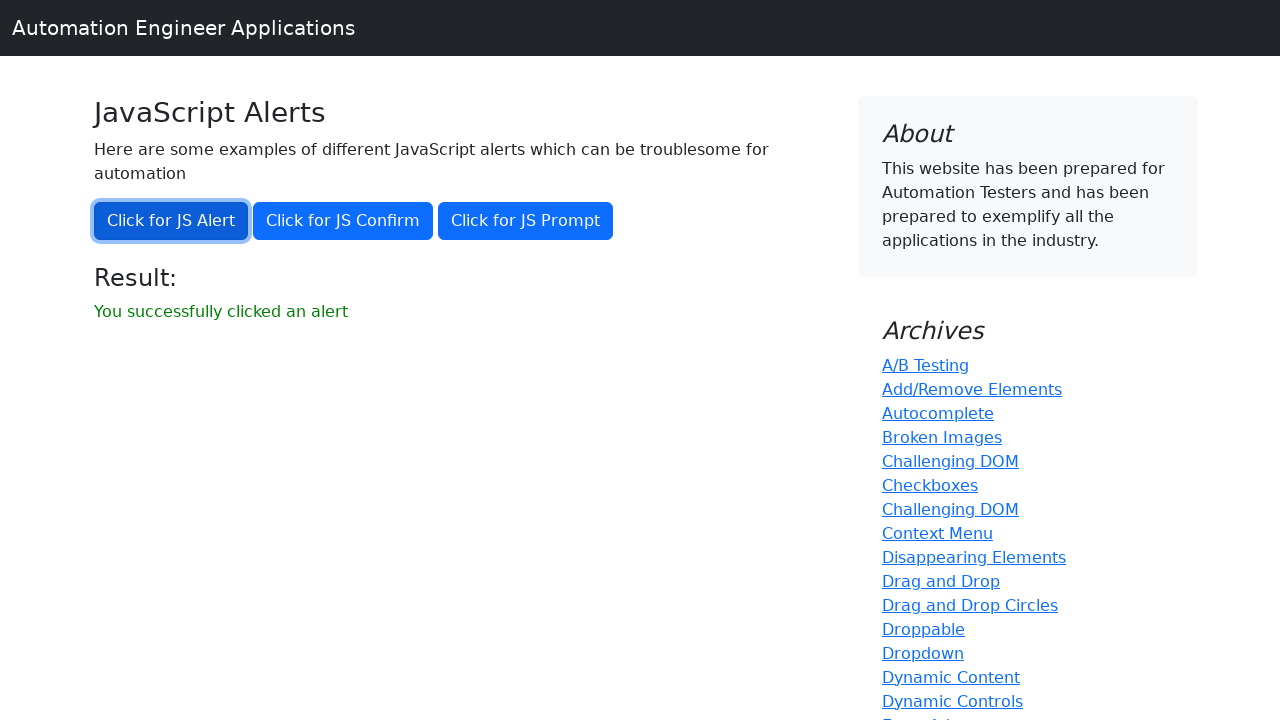

Verified result message matches expected text 'You successfully clicked an alert'
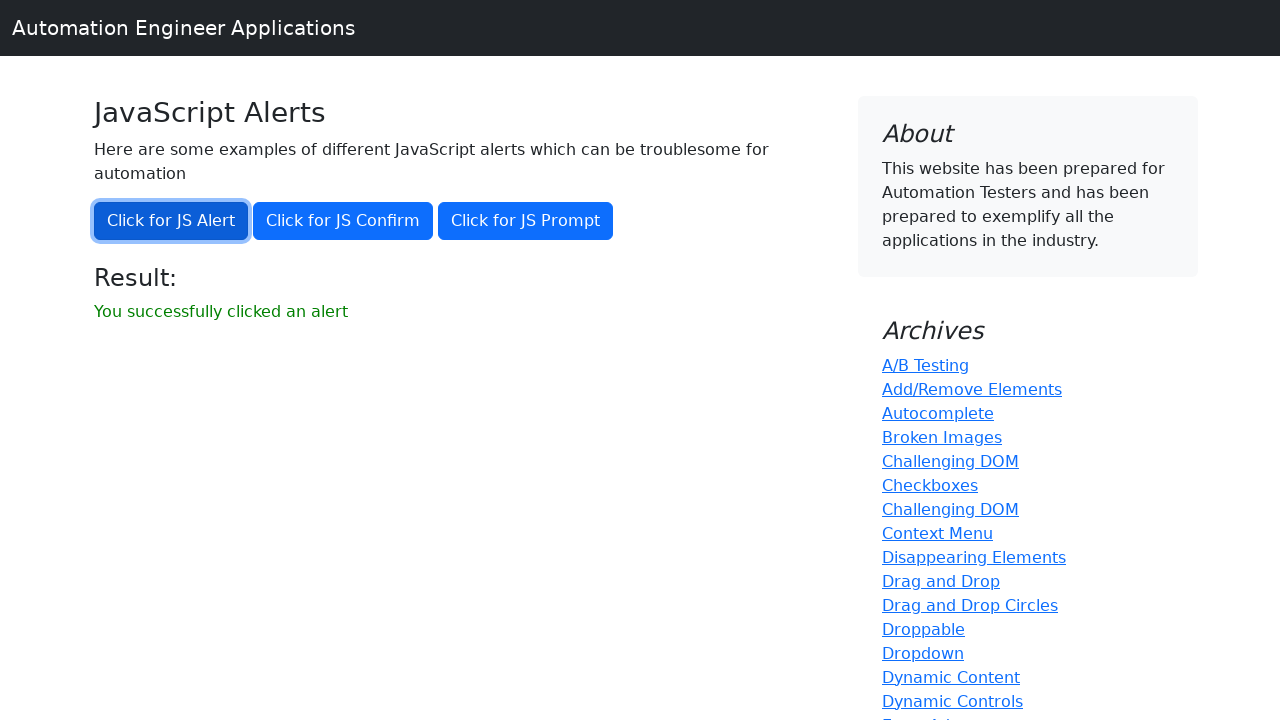

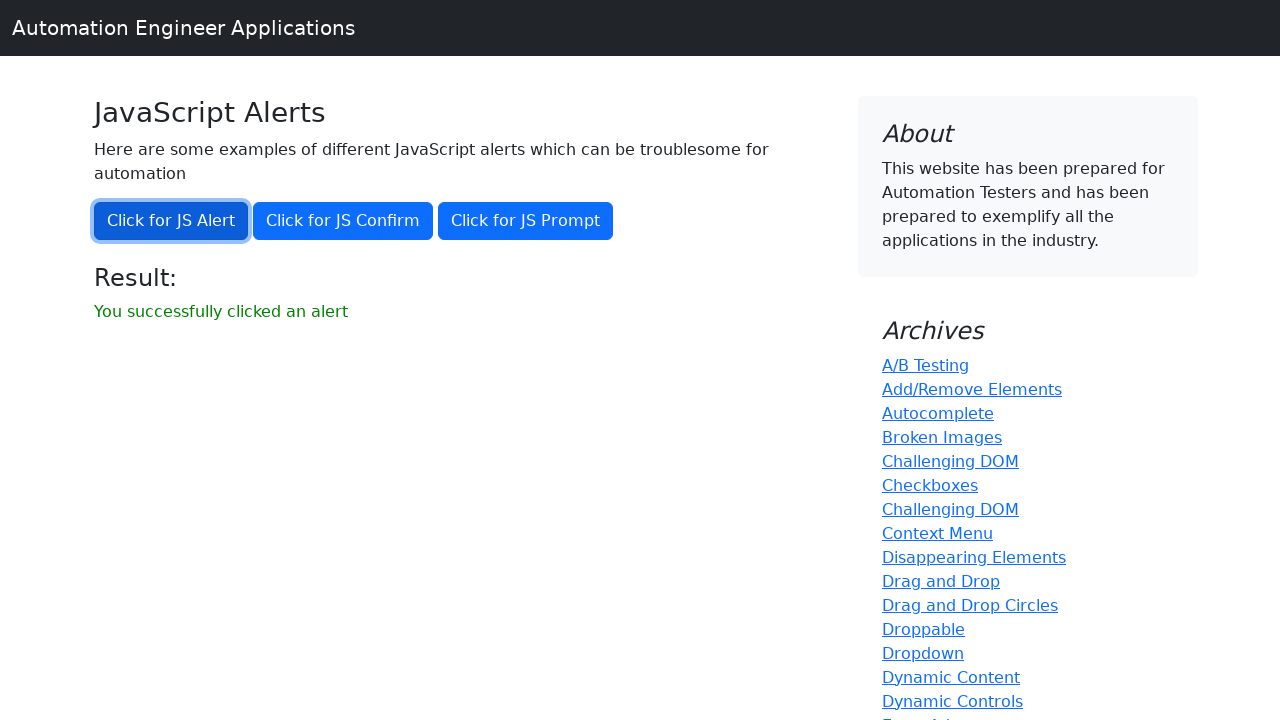